Tests product sorting functionality by navigating to Phones & PDAs category, switching to list view, sorting by price high to low, and verifying the first item's price

Starting URL: http://opencart.abstracta.us/index.php

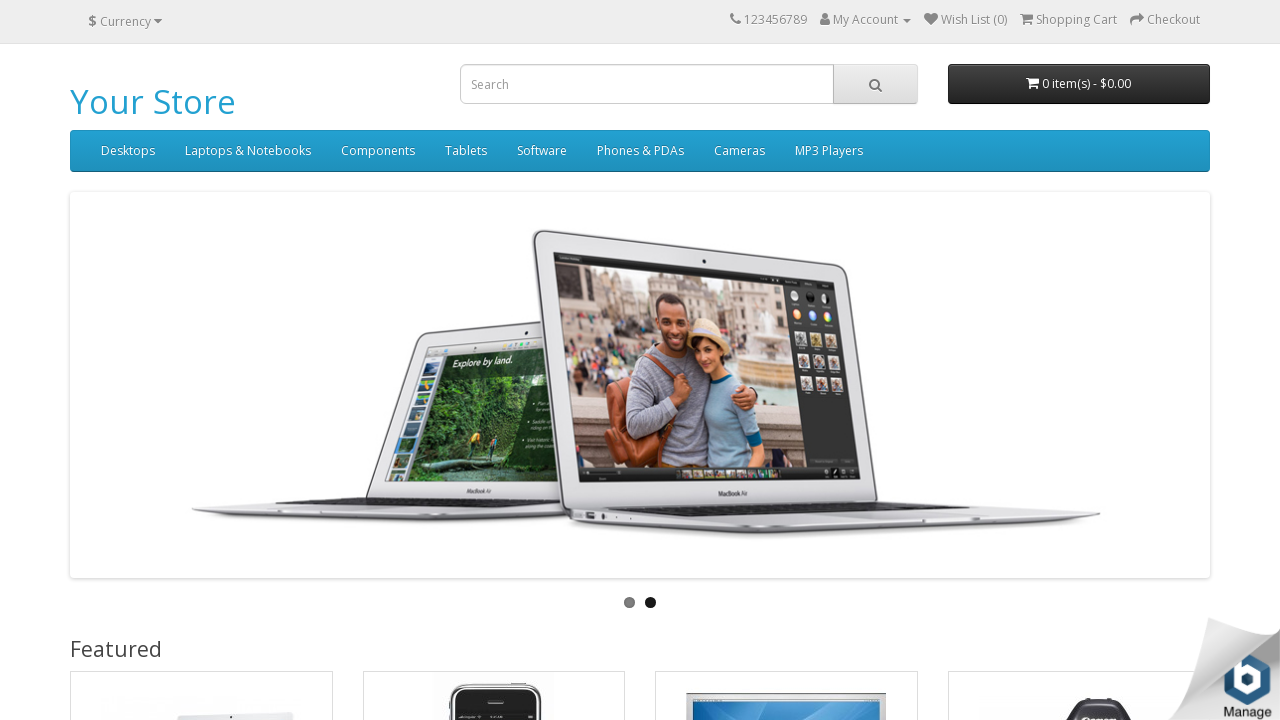

Clicked on Phones & PDAs category at (640, 151) on text='Phones & PDAs'
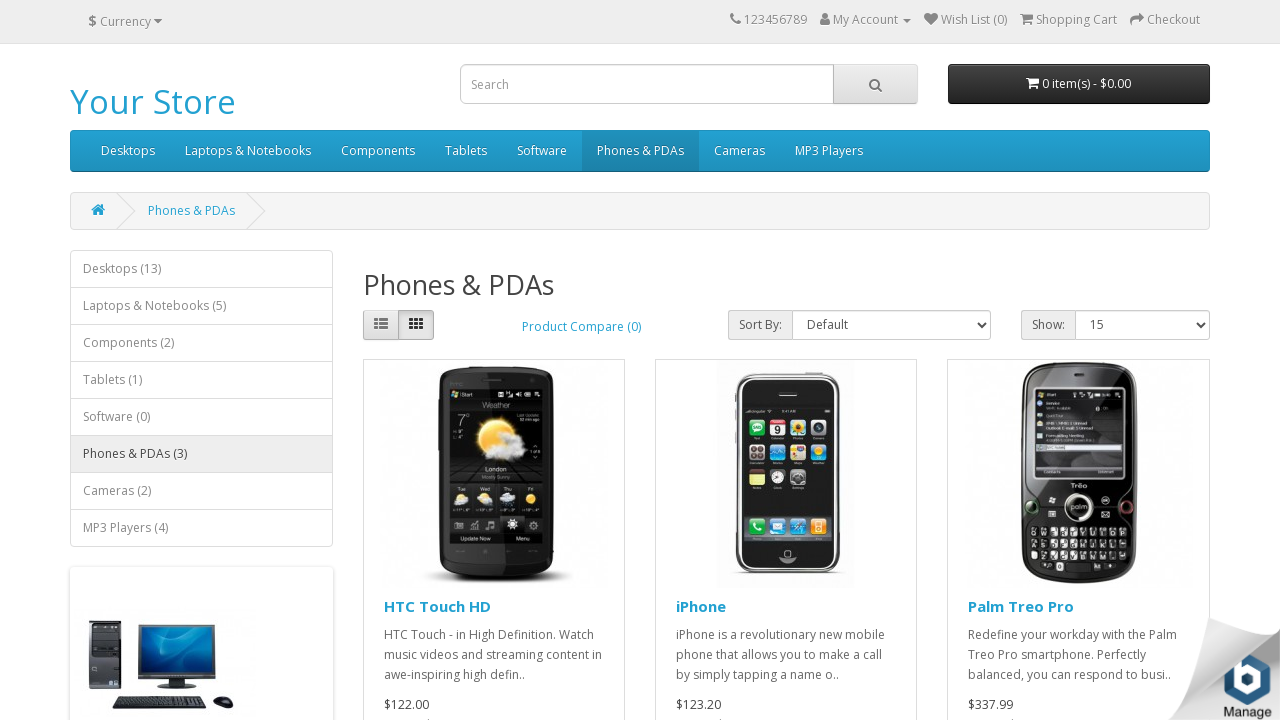

Switched to list view at (380, 325) on #list-view
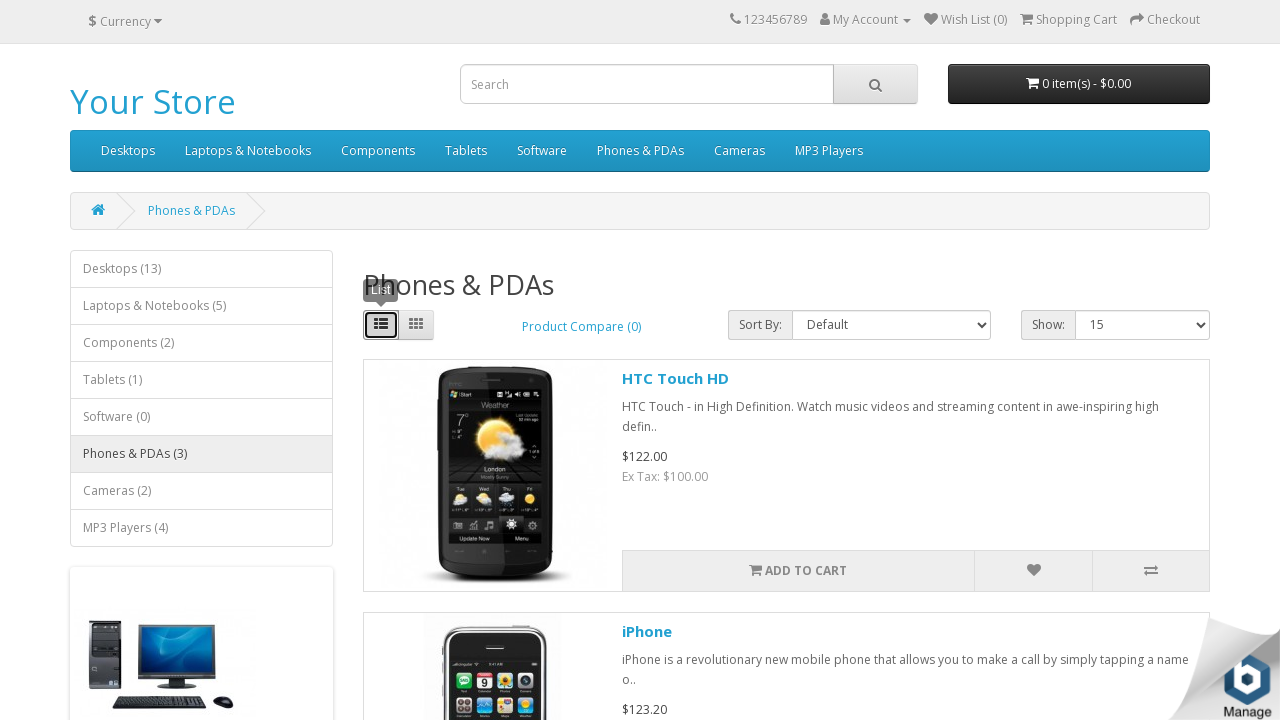

Selected 'Price (High > Low)' sorting option on #input-sort
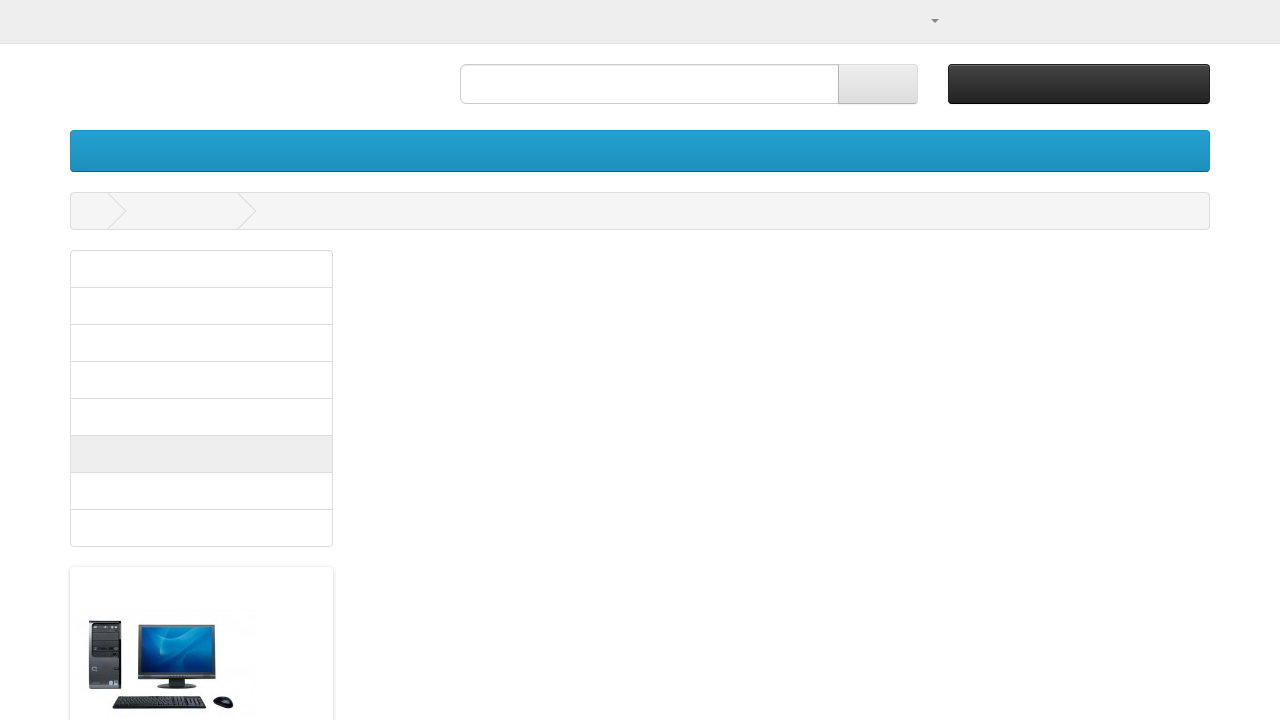

Waited 1000ms for sorting to complete
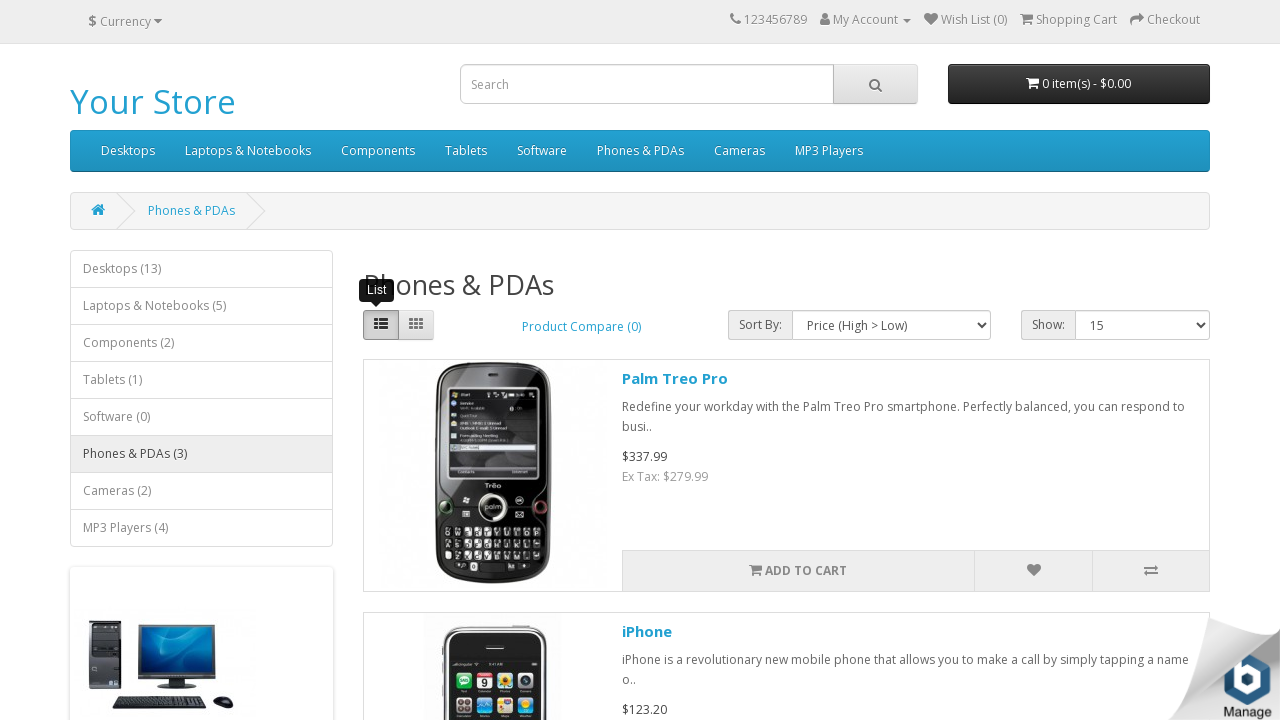

Located all price elements on page
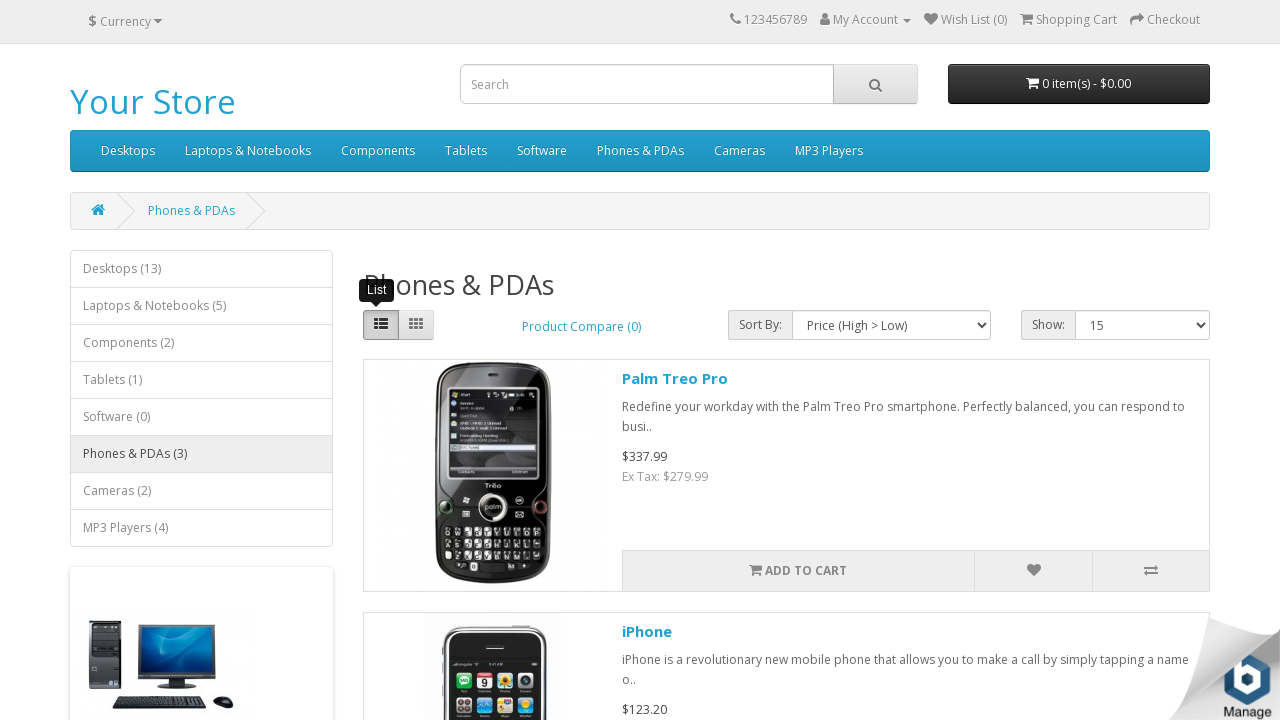

Retrieved text content of first price element
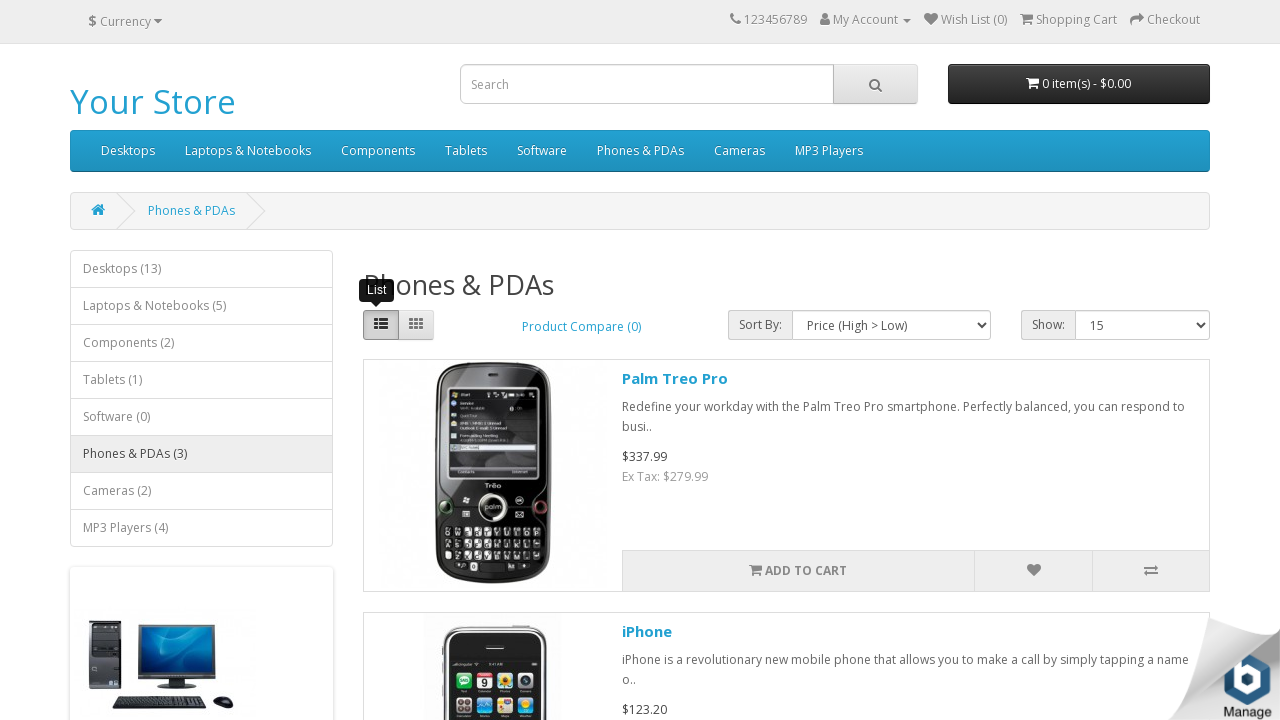

Verified first item price contains $337.99
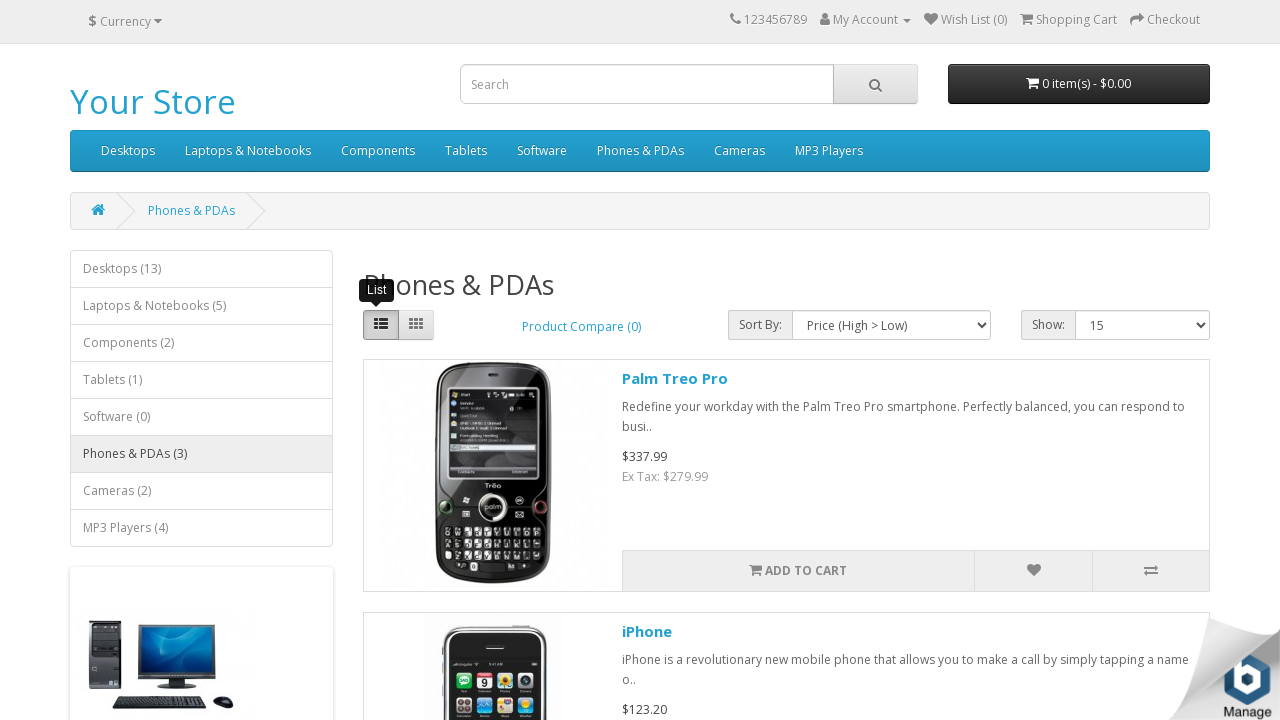

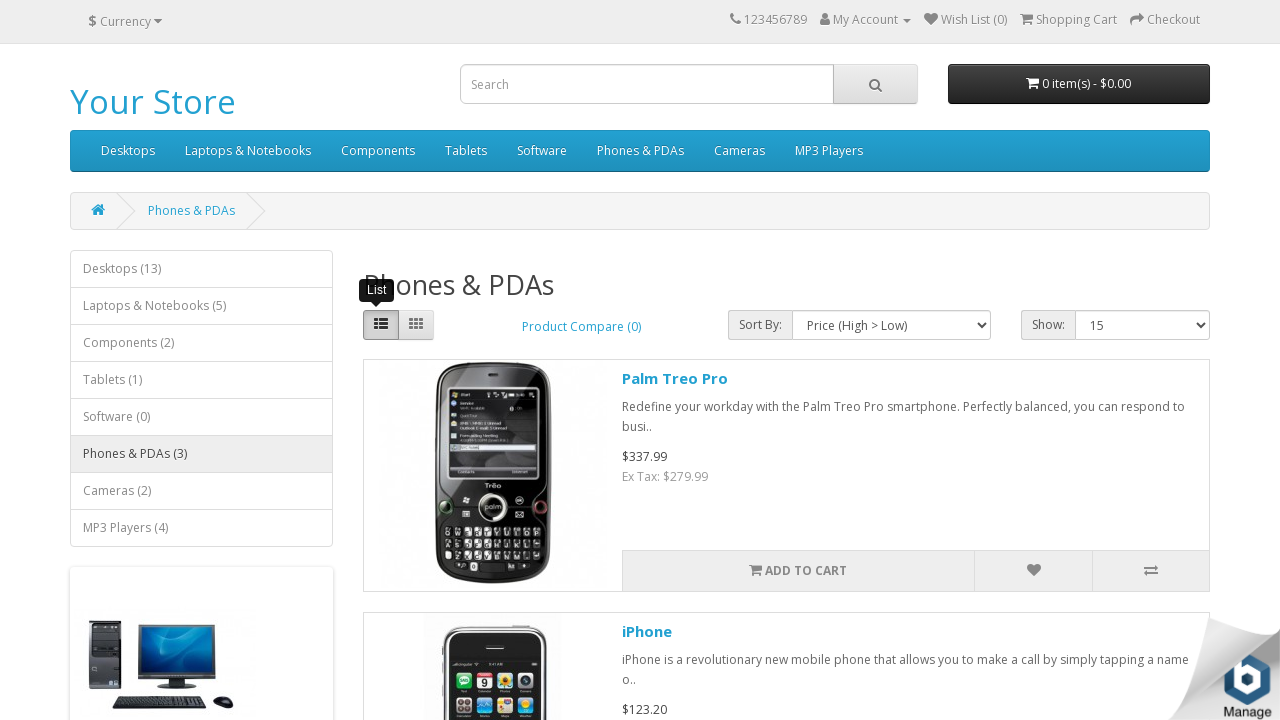